Tests that clicking on the Due column header sorts the numeric values in ascending order by clicking once and verifying the column data is sorted.

Starting URL: http://the-internet.herokuapp.com/tables

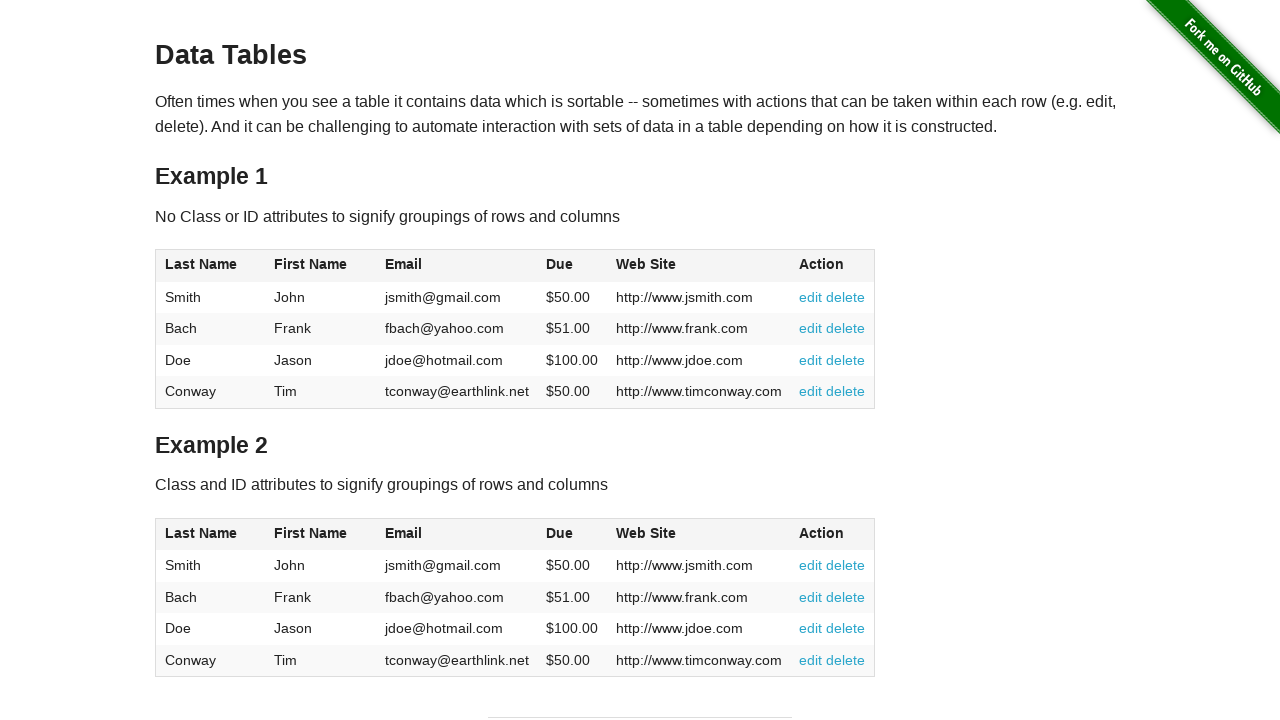

Clicked Due column header to sort in ascending order at (572, 266) on #table1 thead tr th:nth-of-type(4)
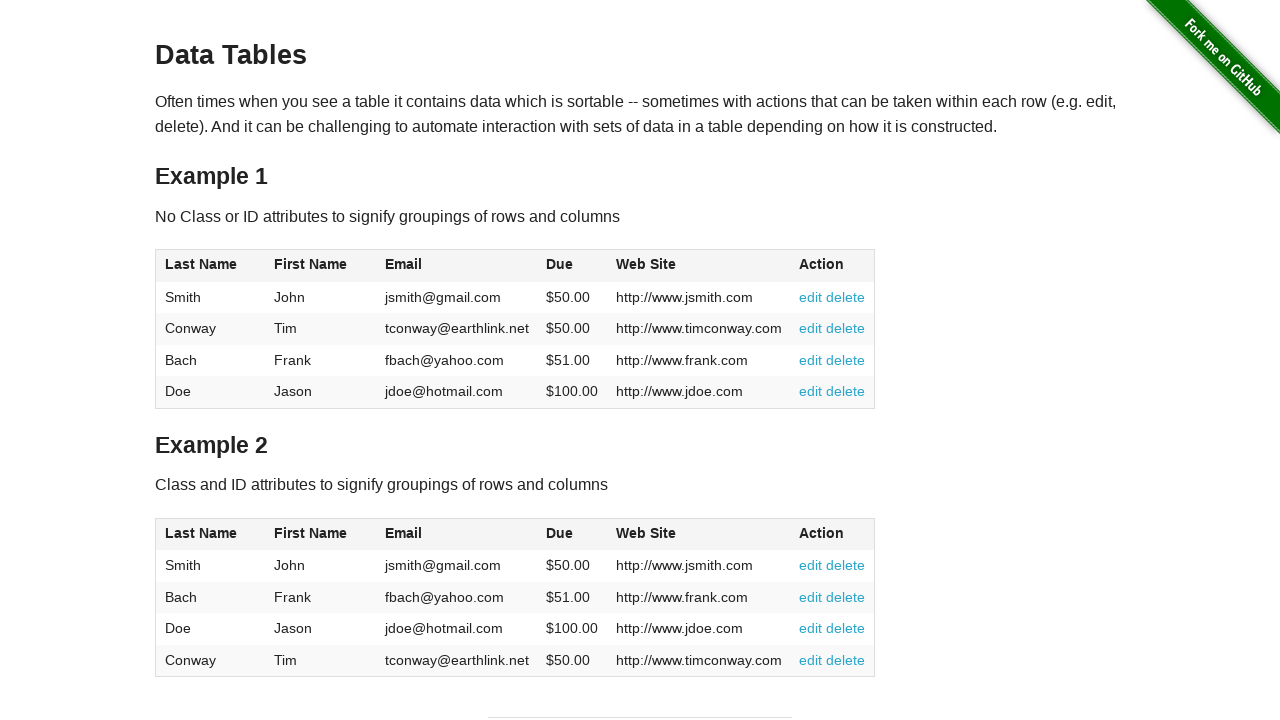

Table data loaded and Due column is present
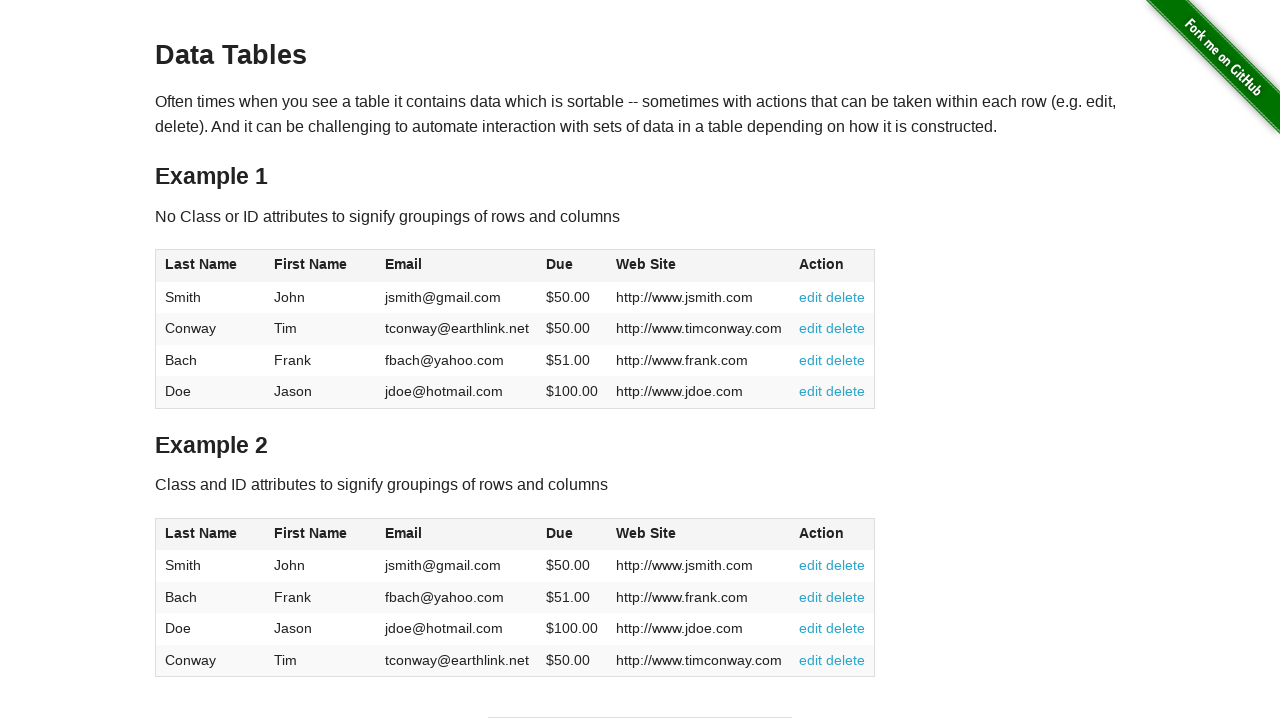

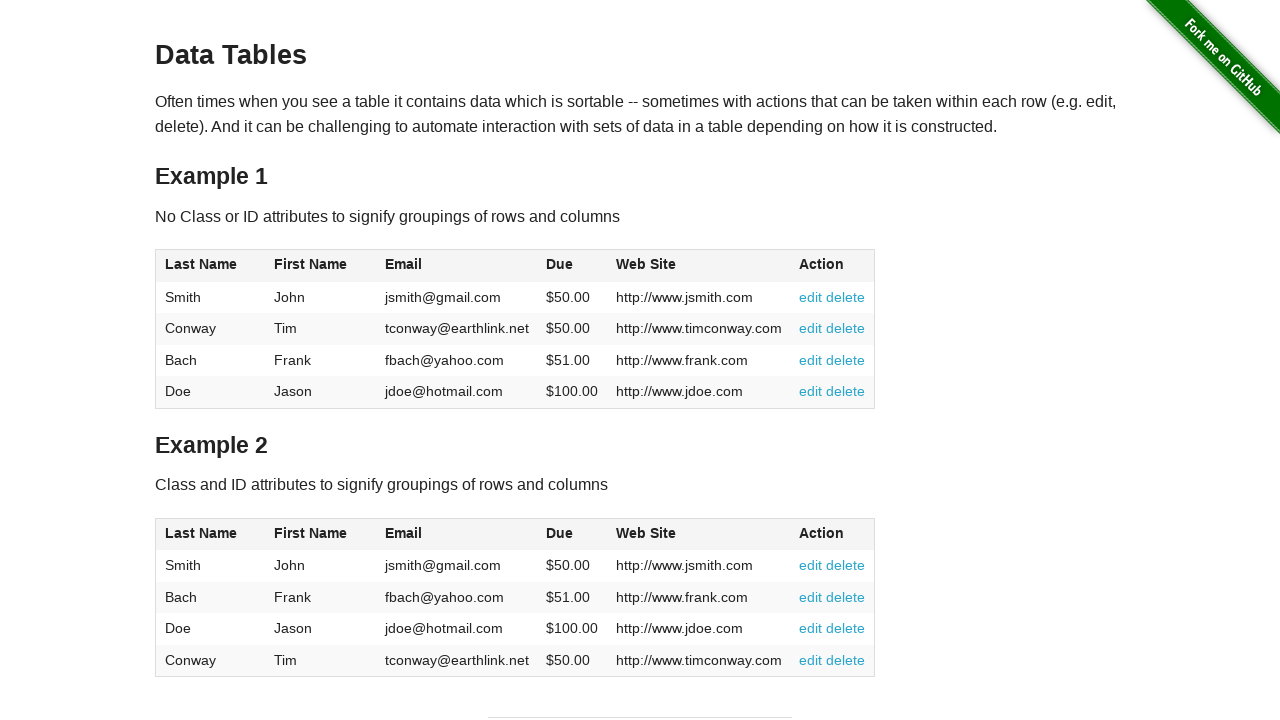